Tests keyboard key press functionality by sending SPACE and LEFT arrow keys to an input element and verifying the displayed result text shows the correct key was pressed.

Starting URL: http://the-internet.herokuapp.com/key_presses

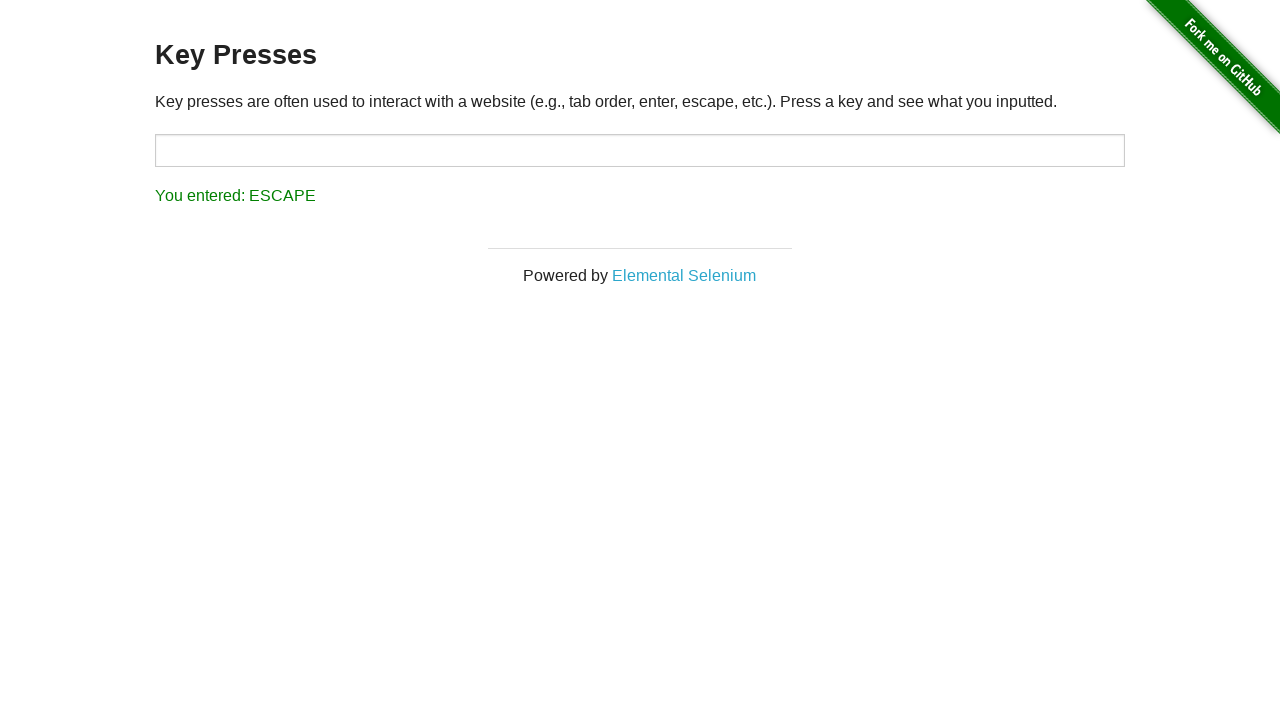

Pressed SPACE key on target input element on #target
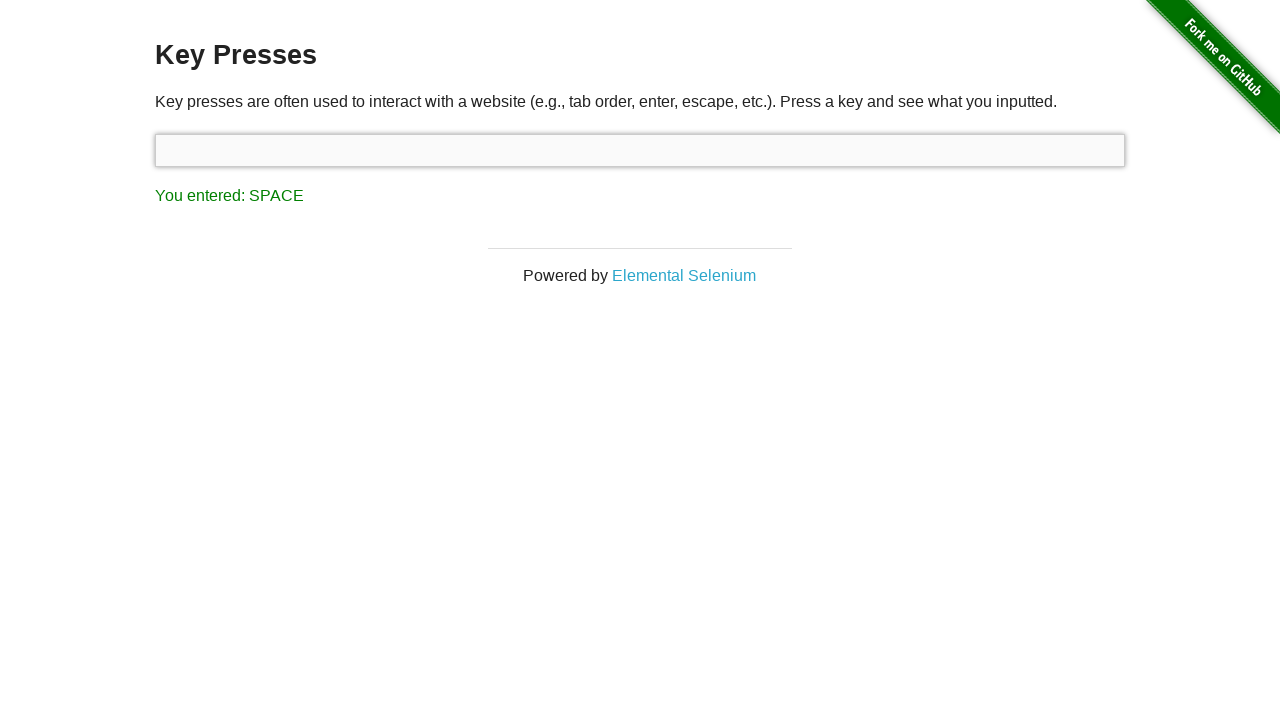

Retrieved result text after SPACE key press
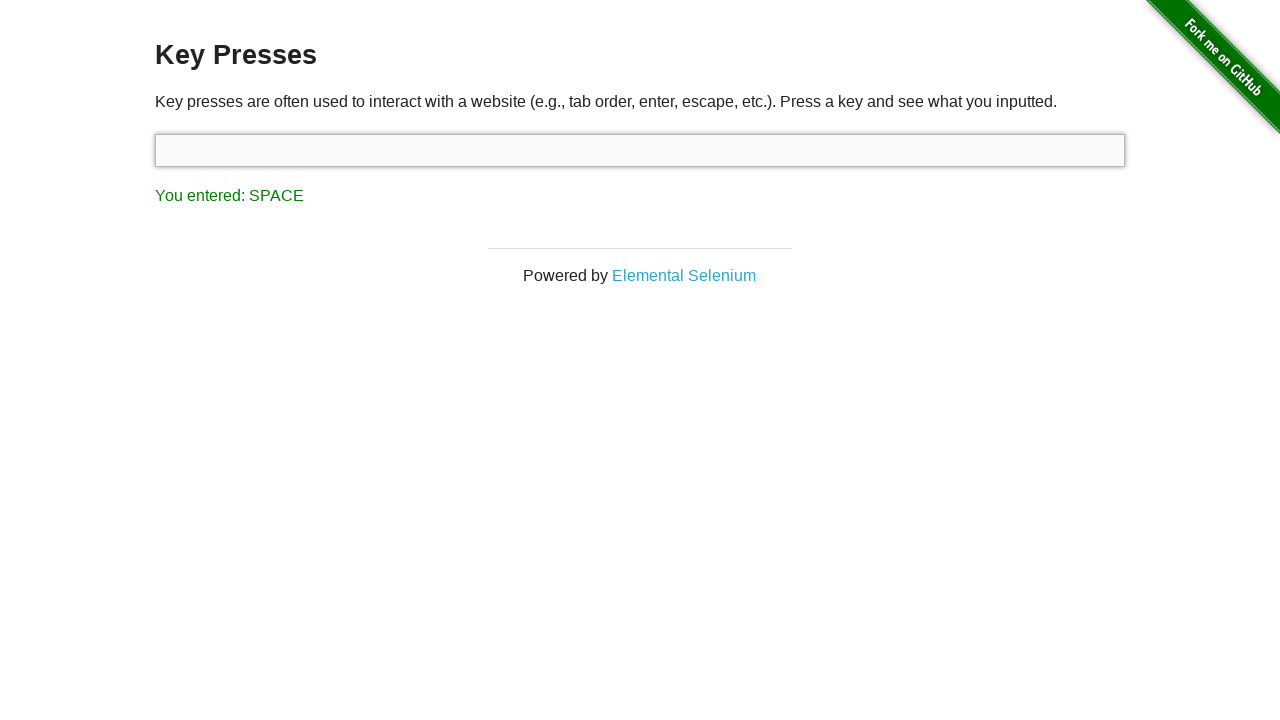

Verified result text shows 'You entered: SPACE'
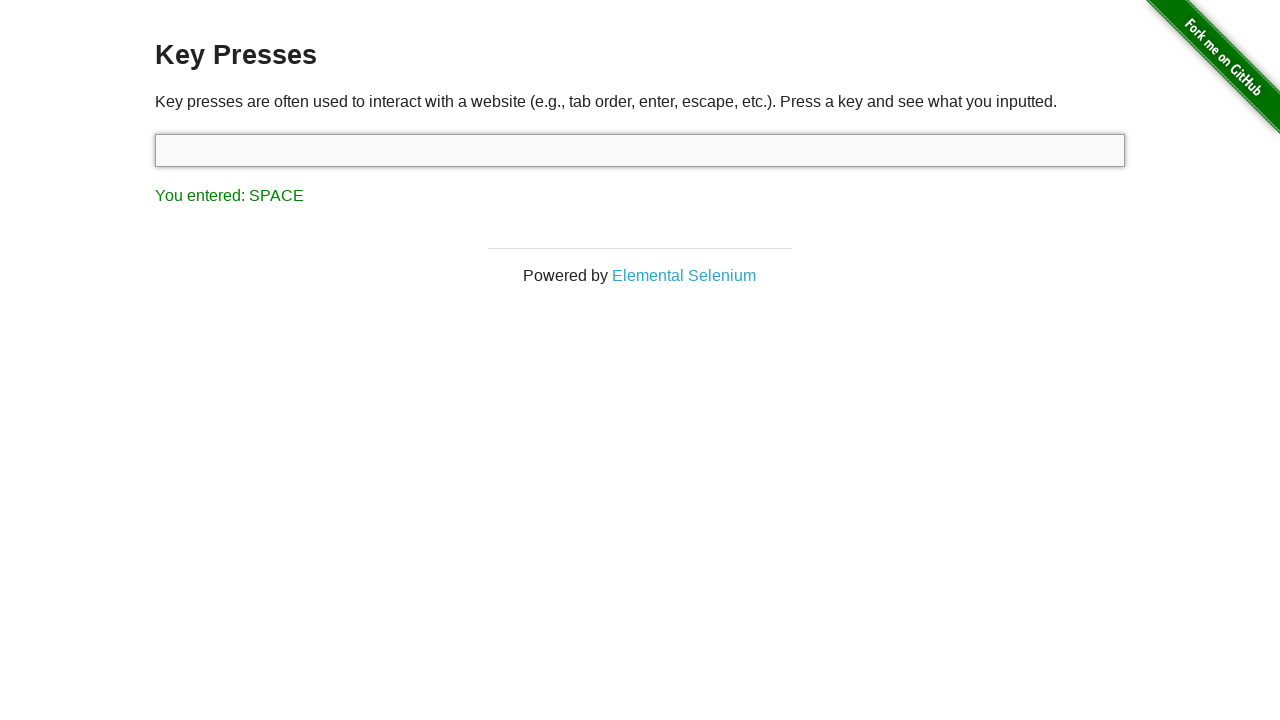

Pressed LEFT arrow key on focused element
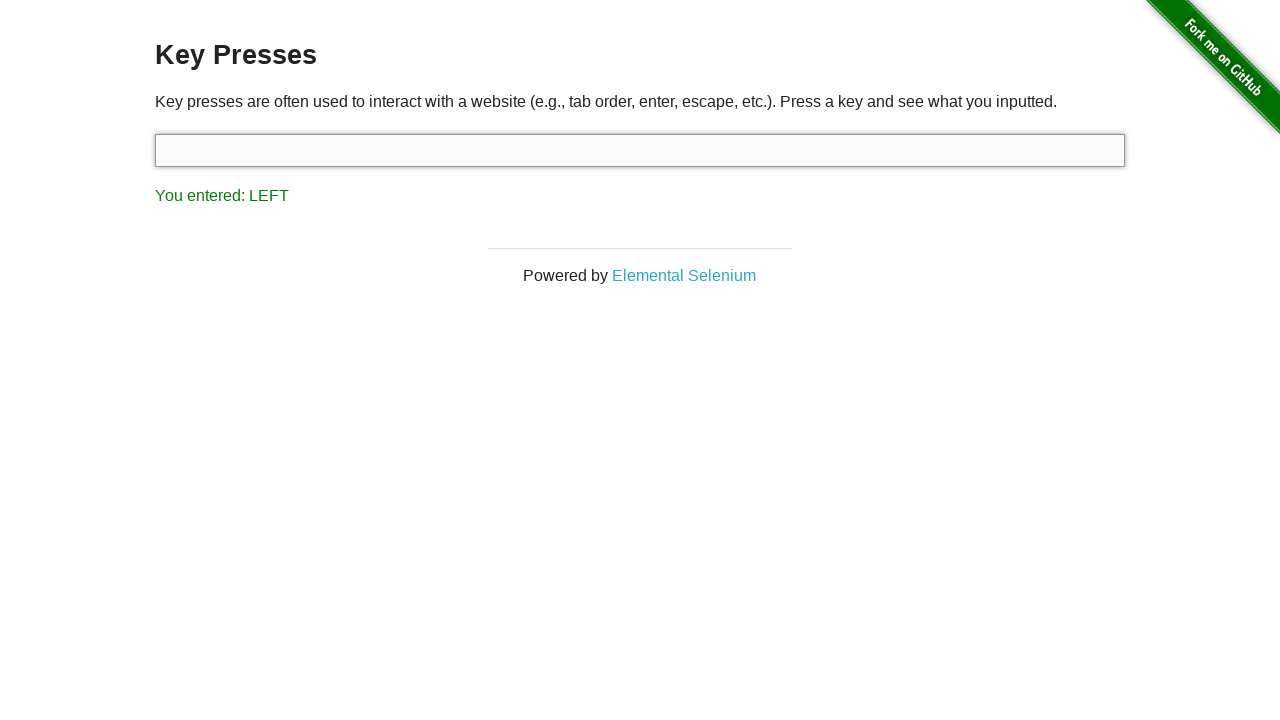

Retrieved result text after LEFT arrow key press
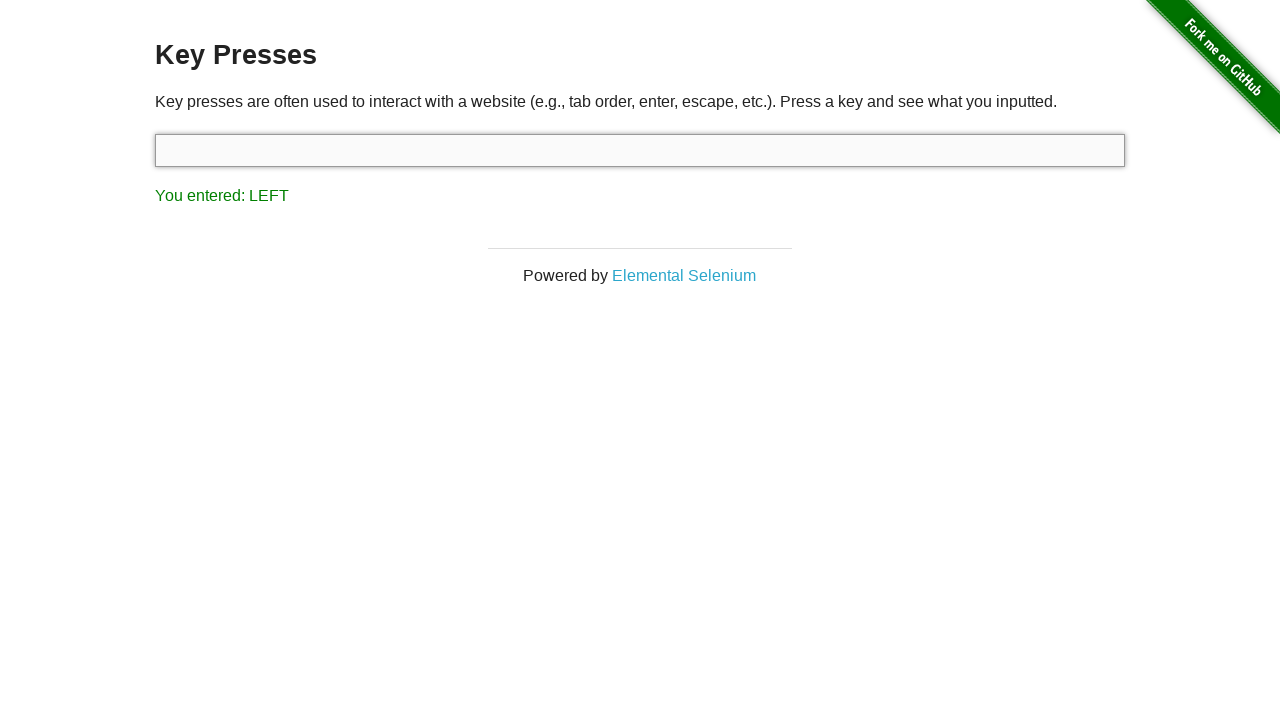

Verified result text shows 'You entered: LEFT'
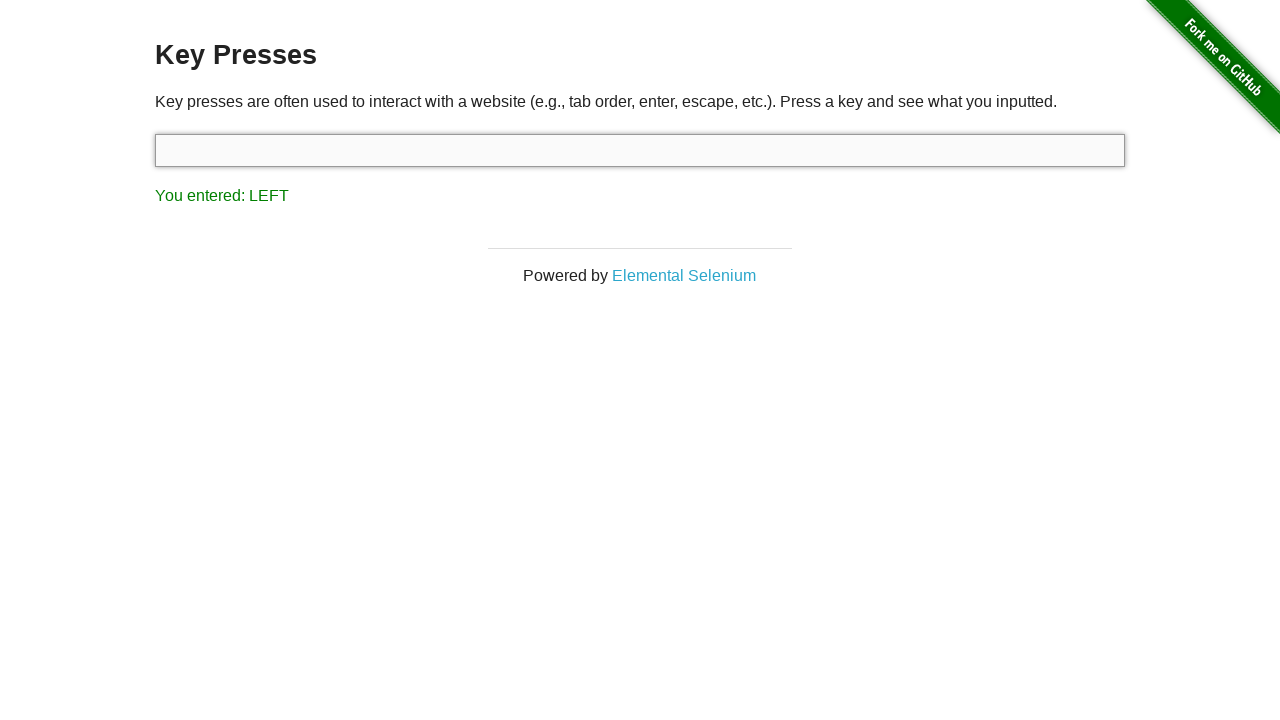

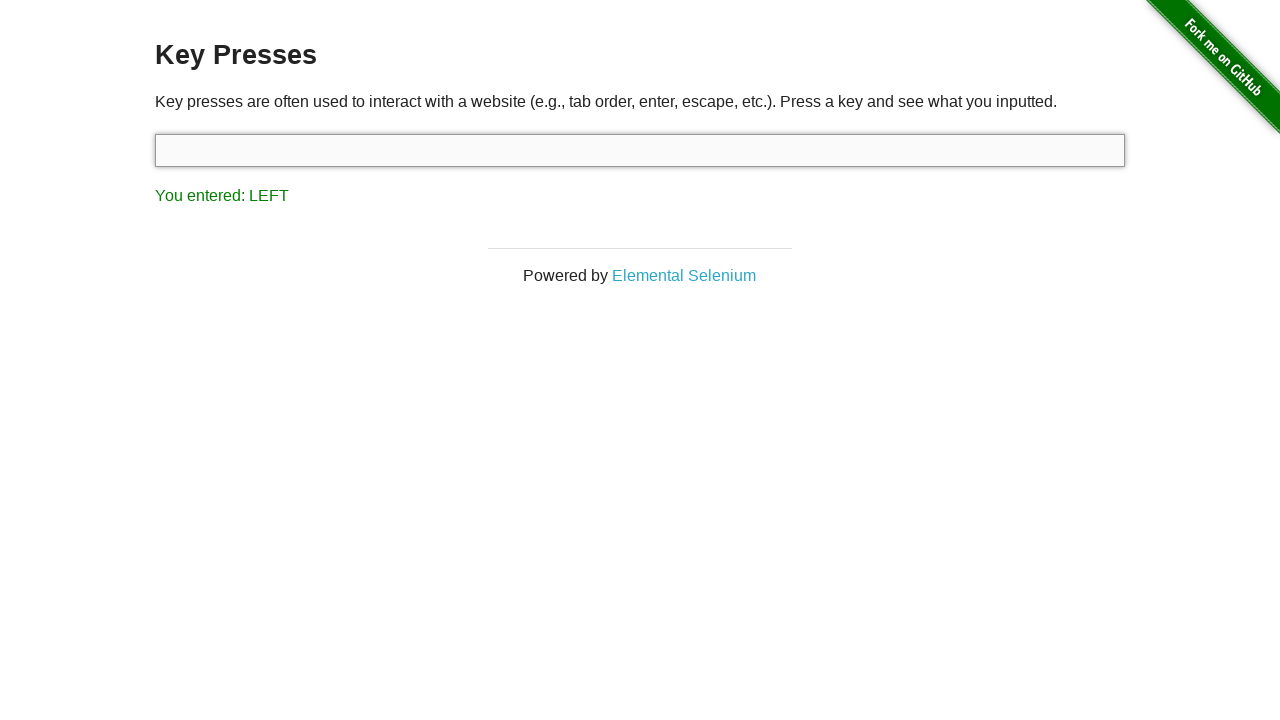